Tests the Prevent Propagation droppable functionality by dragging an element to a nested droppable container

Starting URL: https://demoqa.com/droppable

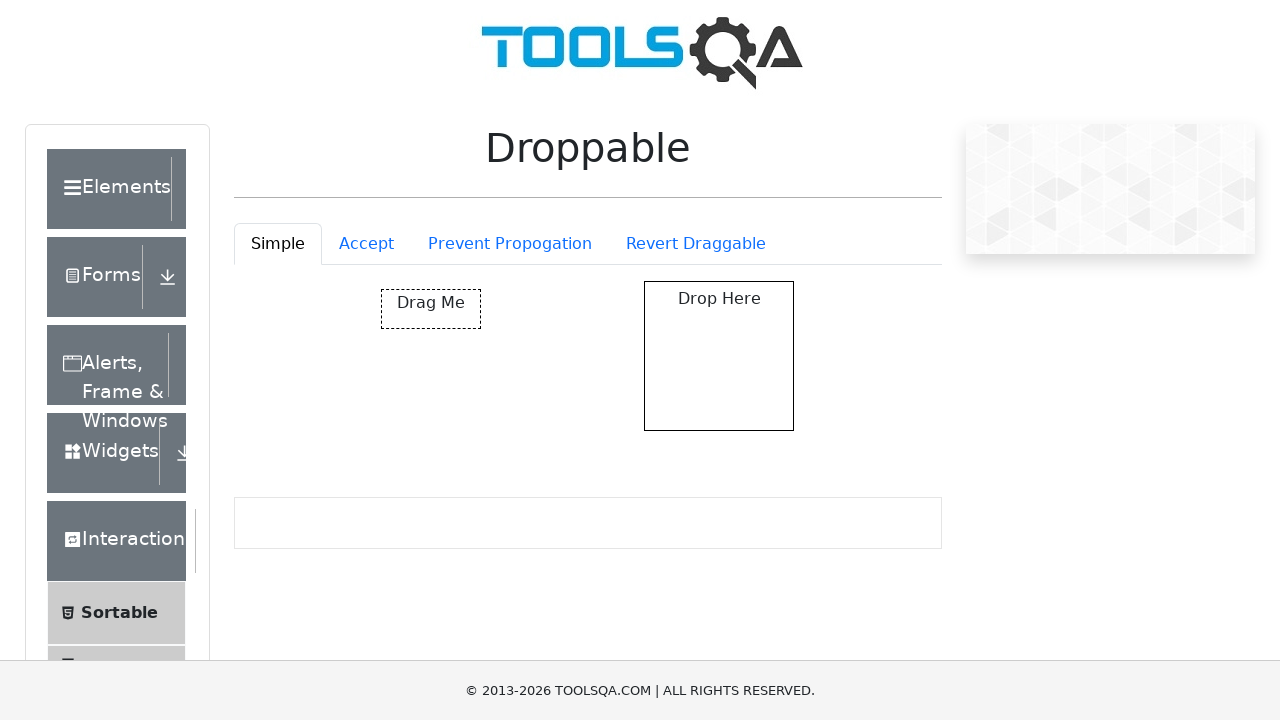

Navigated to DemoQA Droppable page
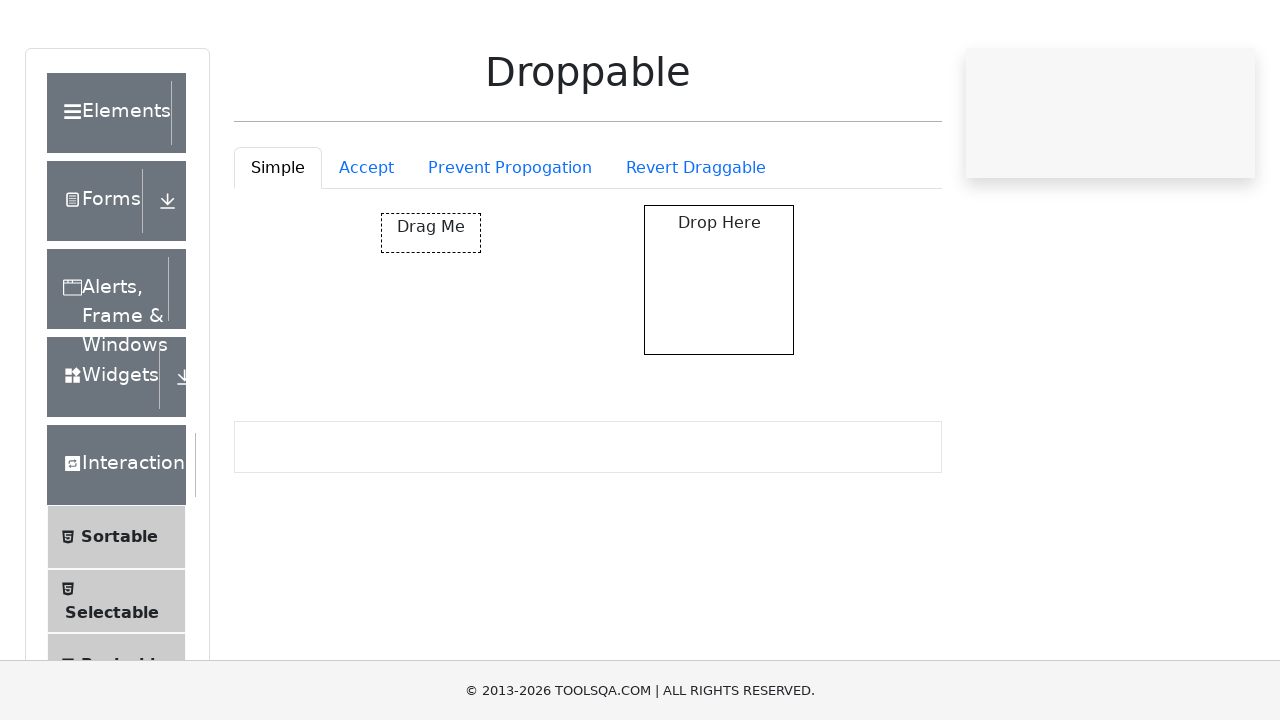

Clicked on the Prevent Propogation tab at (510, 244) on xpath=//*[text() = 'Prevent Propogation']
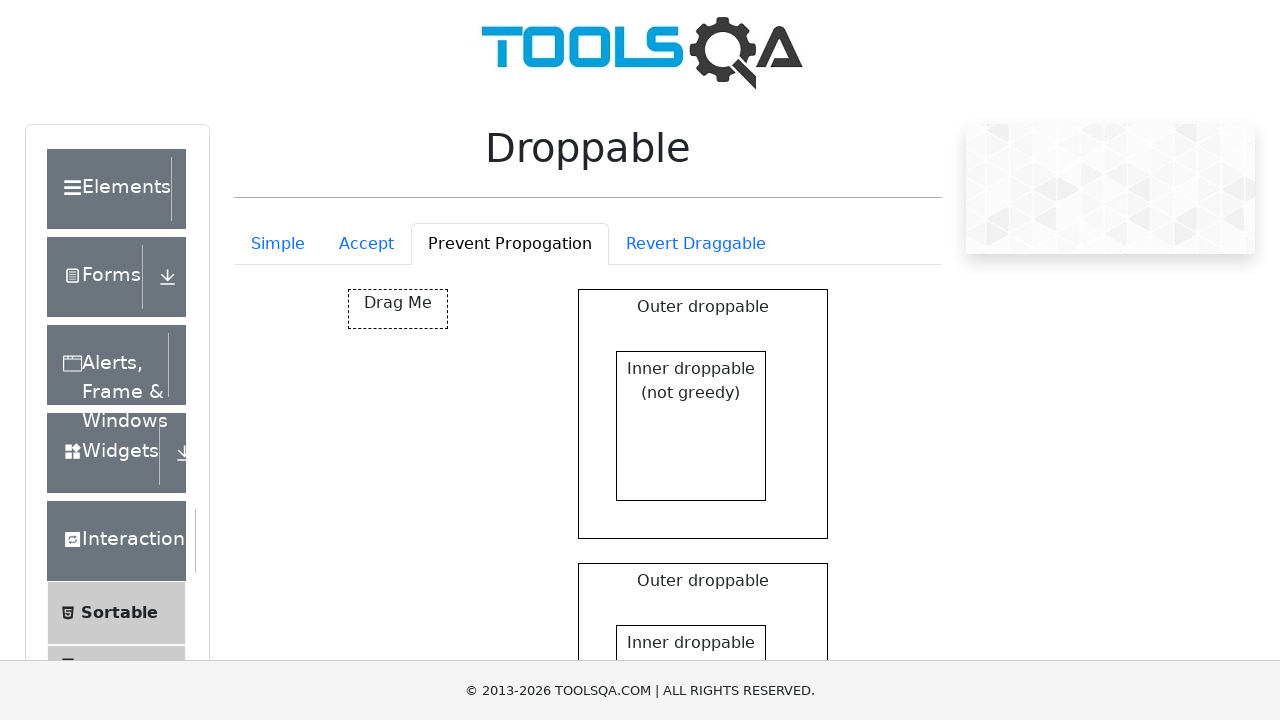

Located the drag box element
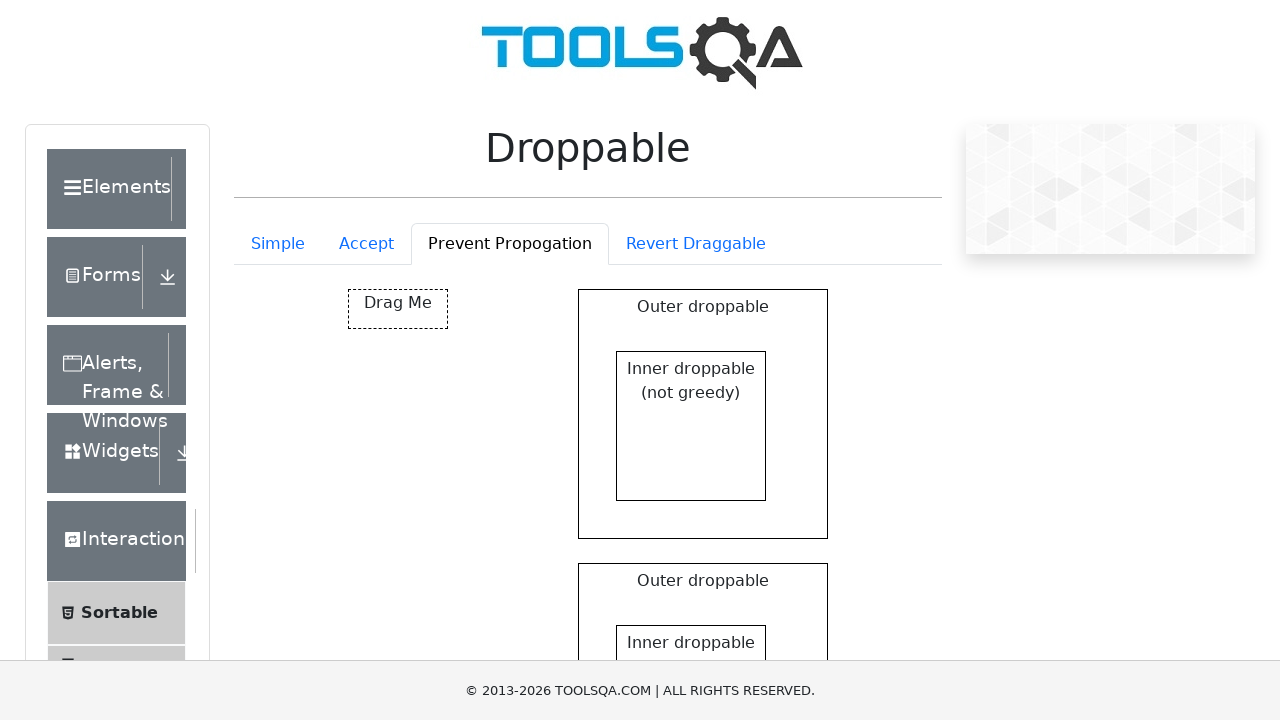

Located the not greedy drop box element
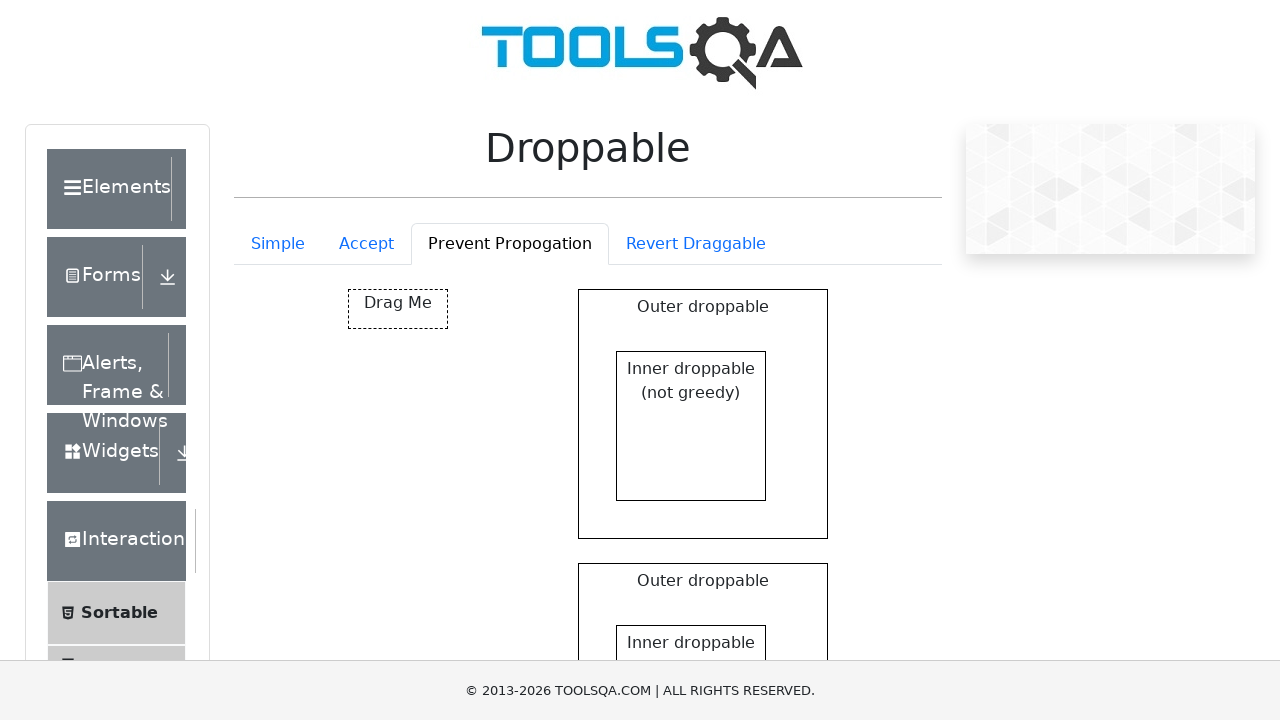

Dragged element from drag box to nested droppable container (Prevent Propagation) at (703, 414)
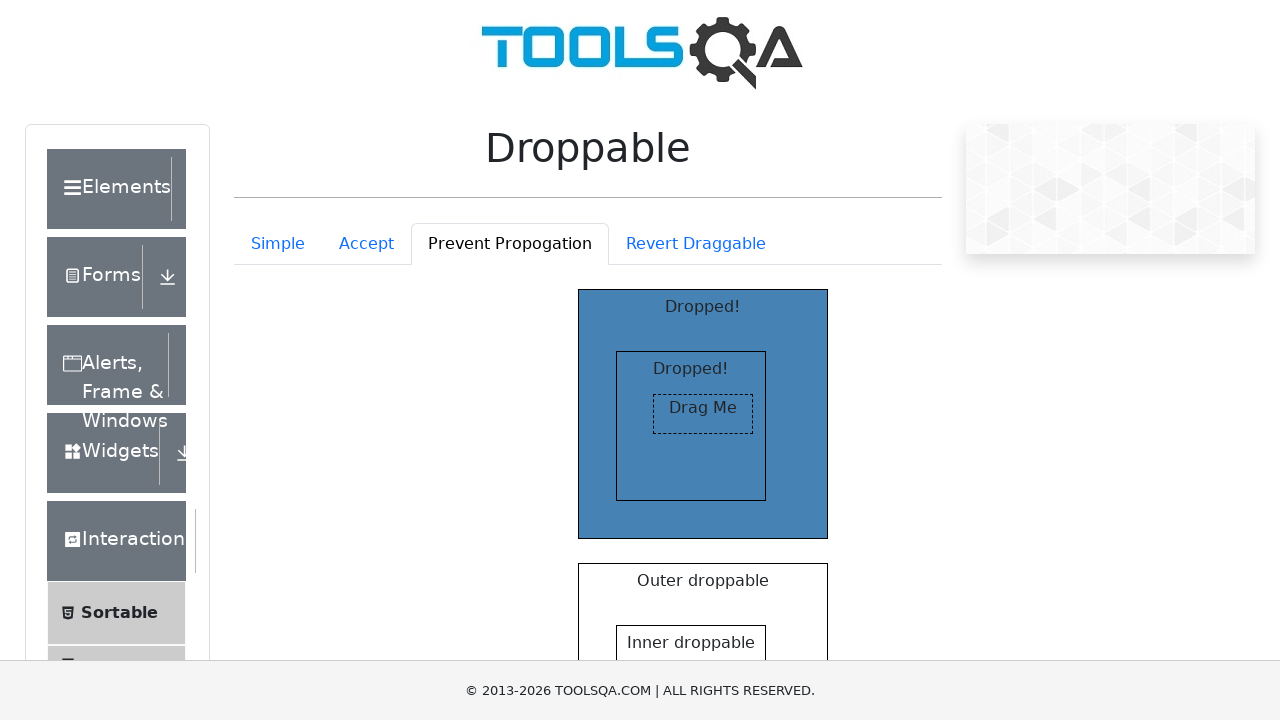

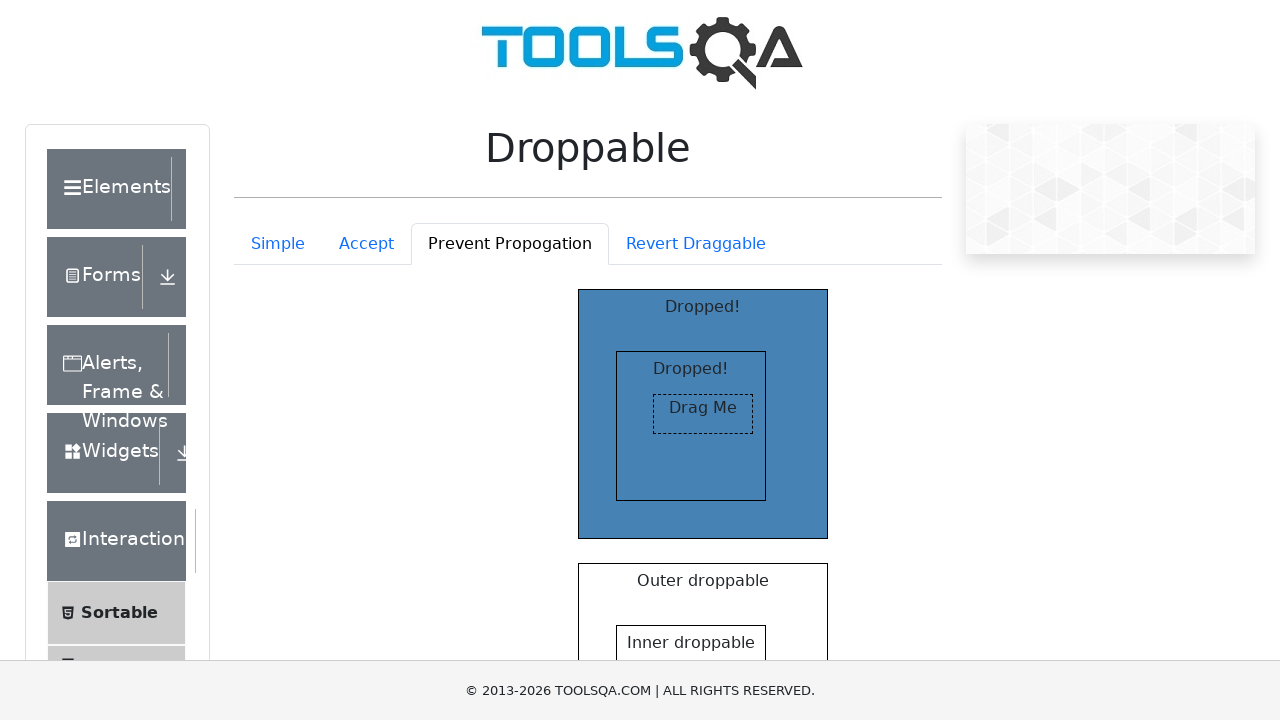